Tests JavaScript alert handling by triggering alerts, verifying their text content, and accepting/dismissing them

Starting URL: https://www.rahulshettyacademy.com/AutomationPractice/

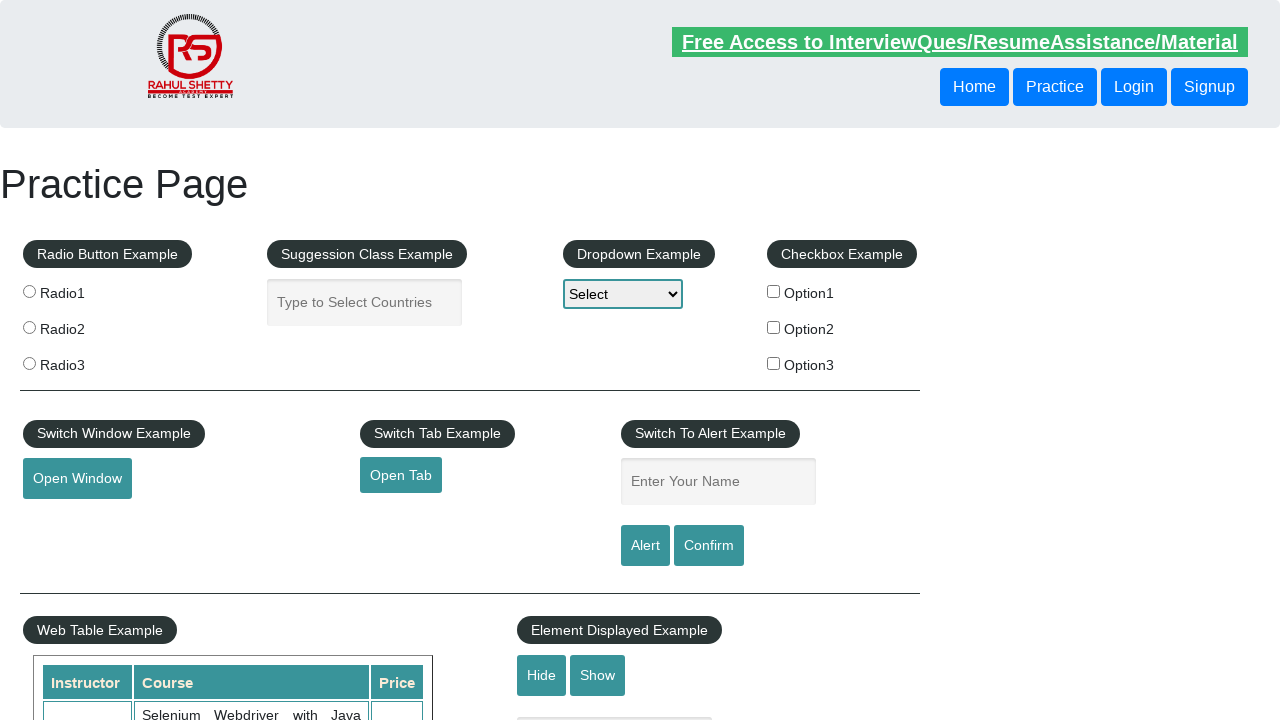

Filled name field with 'shriraj' on #name
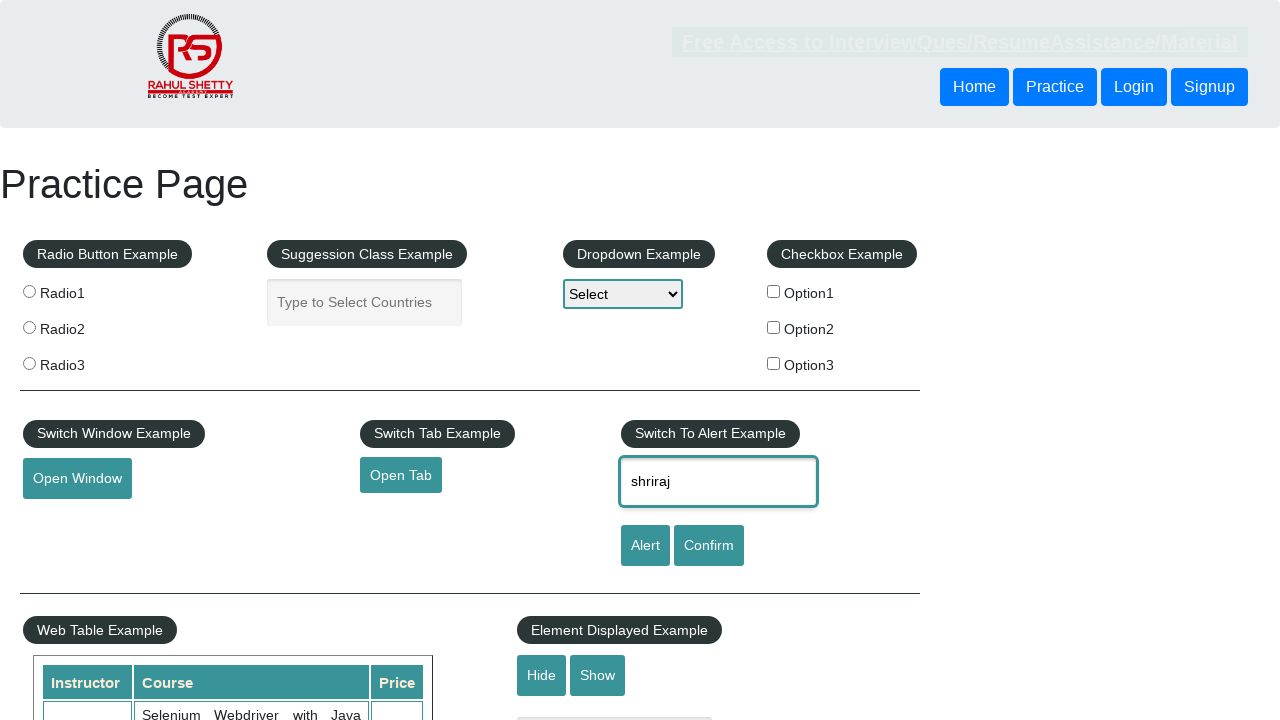

Clicked alert button to trigger first alert at (645, 546) on #alertbtn
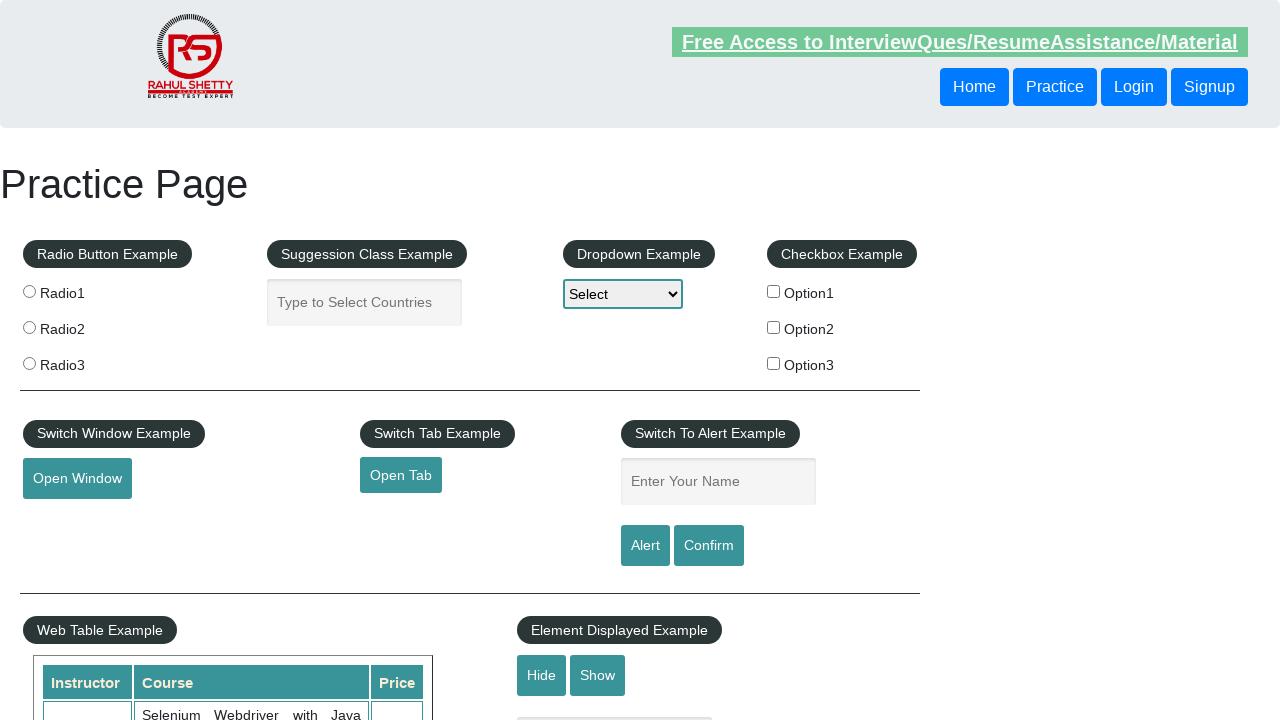

Set up dialog handler to accept alerts
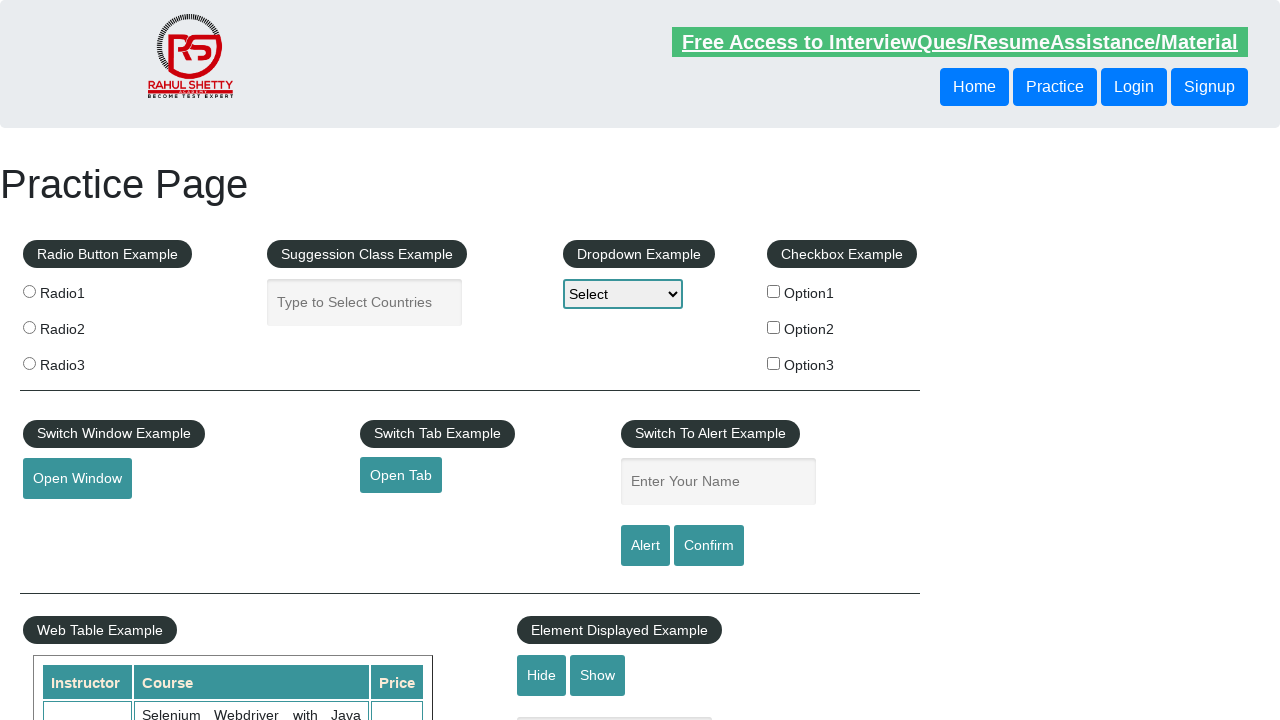

Clicked alert button again and accepted the alert dialog at (645, 546) on #alertbtn
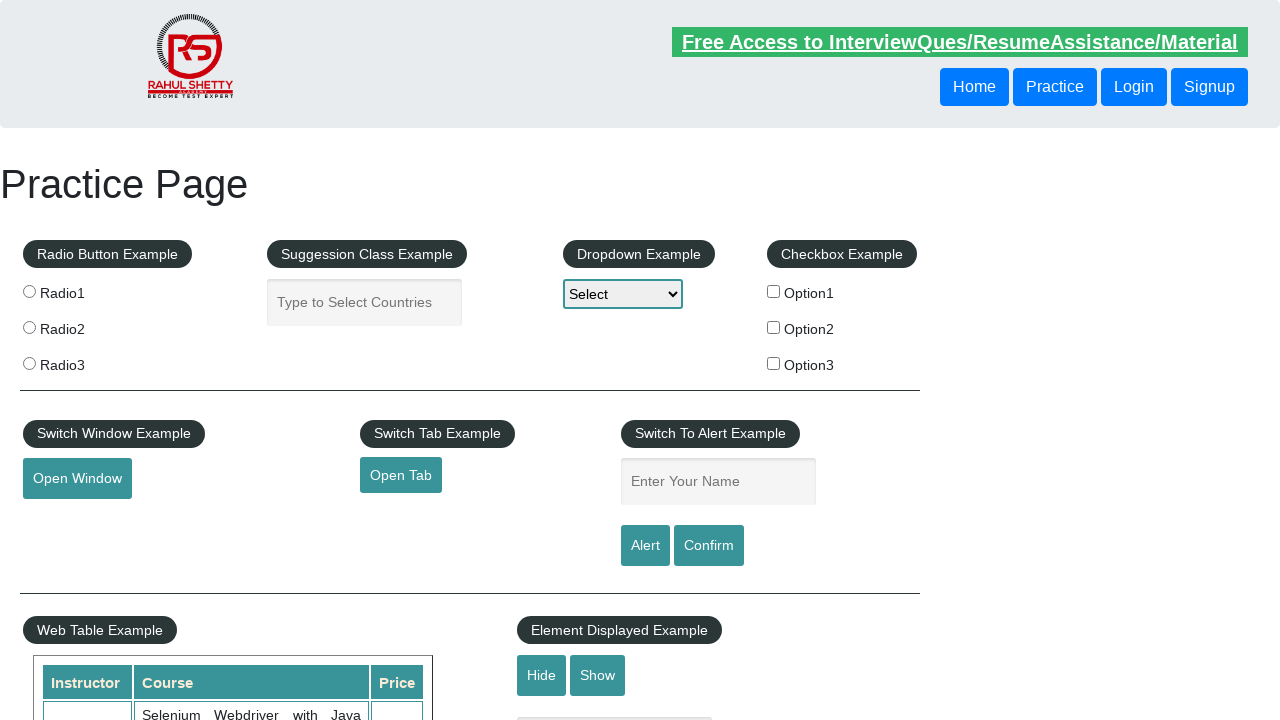

Set up dialog handler to dismiss confirmation dialogs and log their text
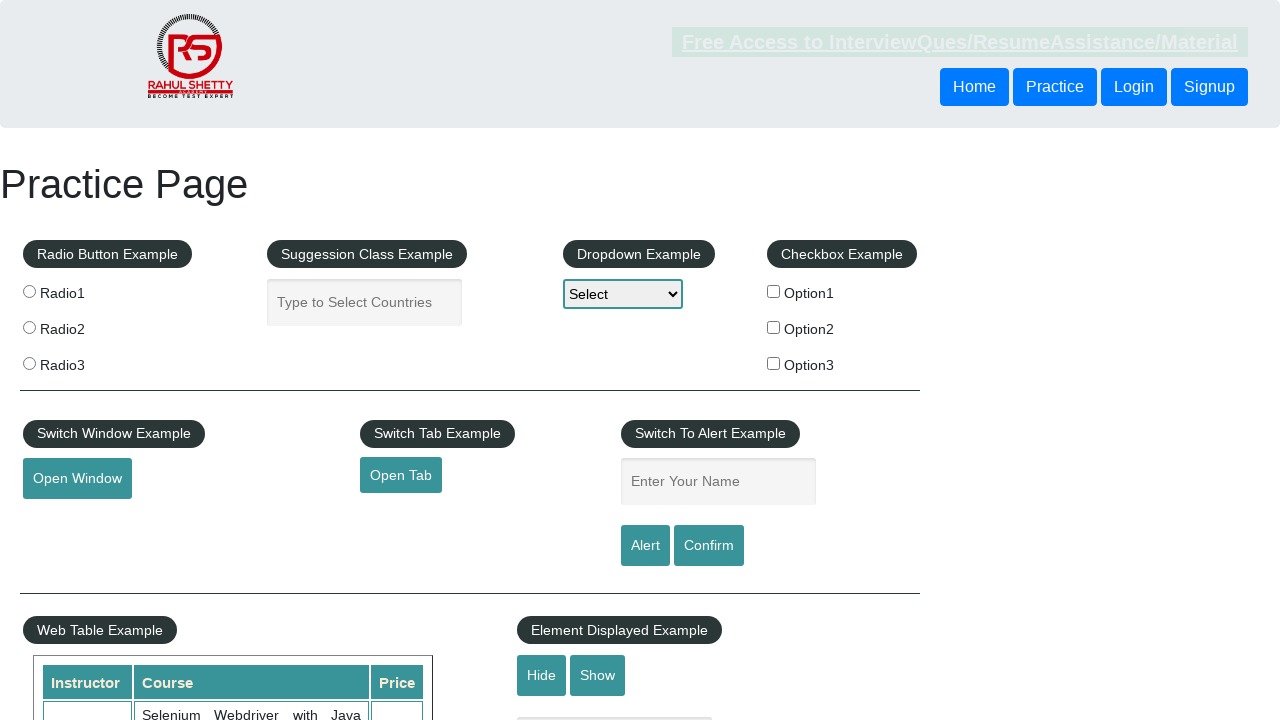

Clicked confirm button and dismissed the confirmation dialog at (709, 546) on #confirmbtn
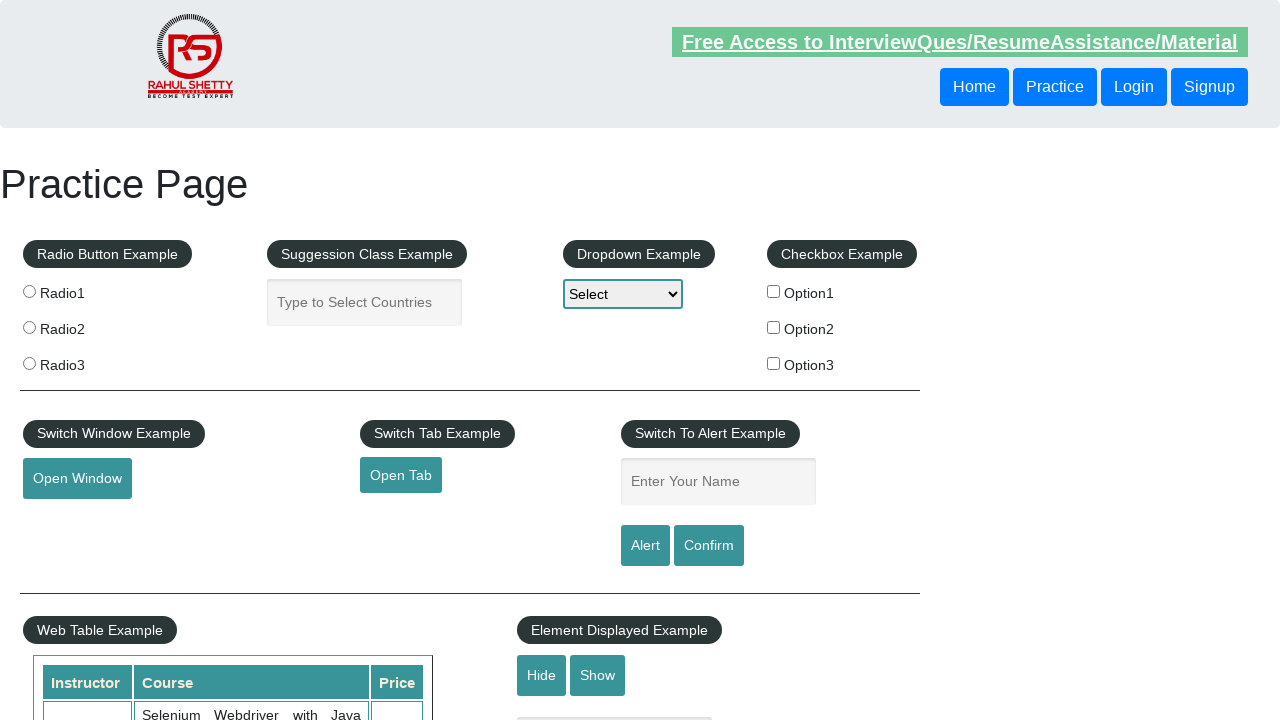

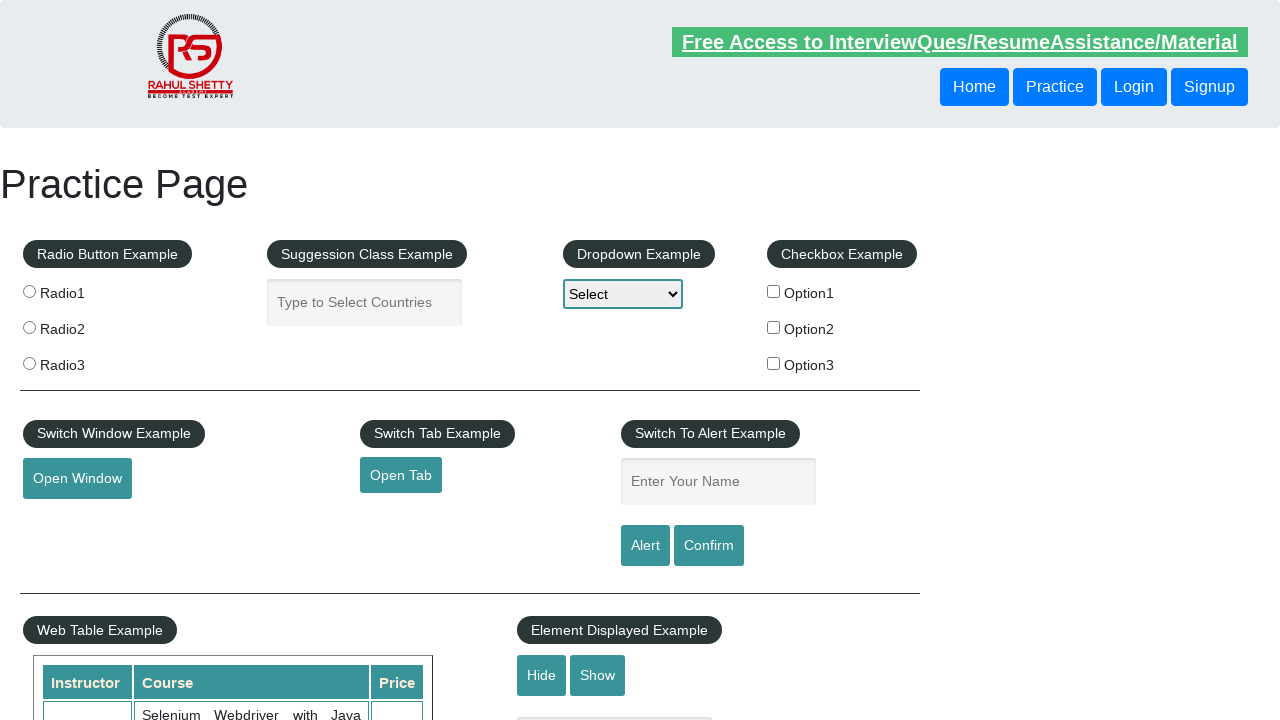